Searches for a term and verifies all results contain that term

Starting URL: https://news.ycombinator.com/

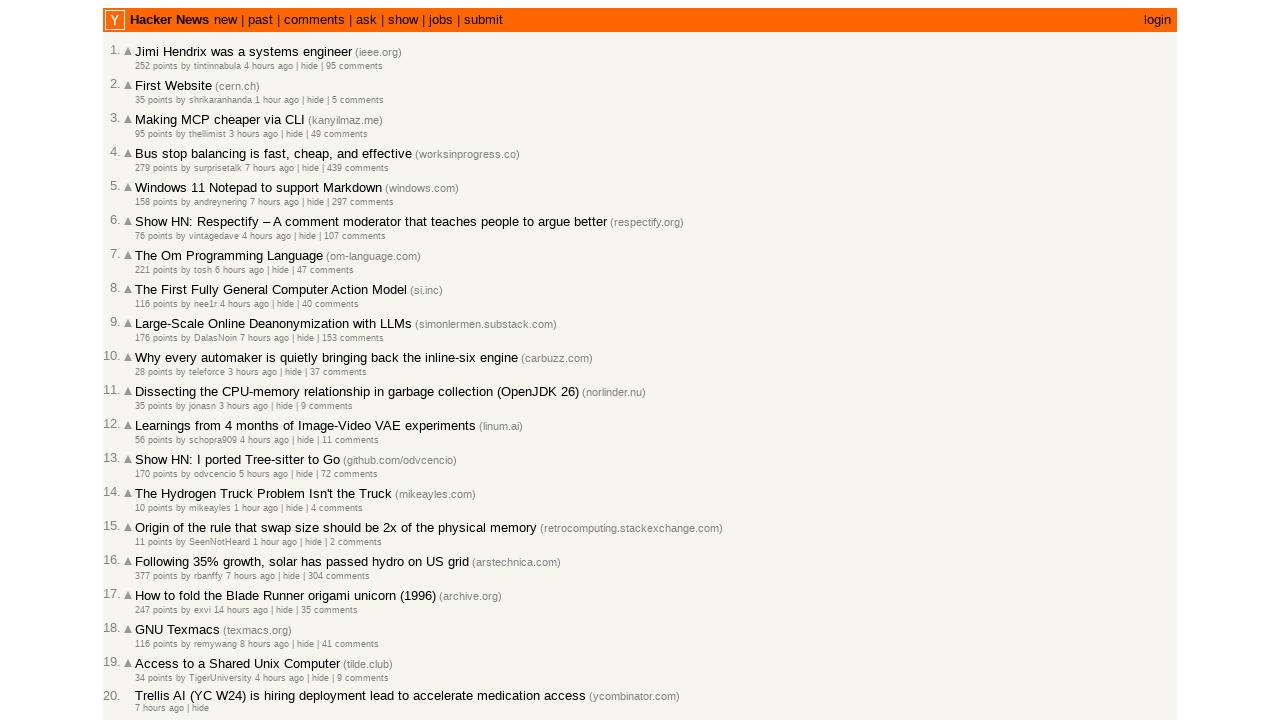

Filled search field with 'JavaScript' on input[name='q']
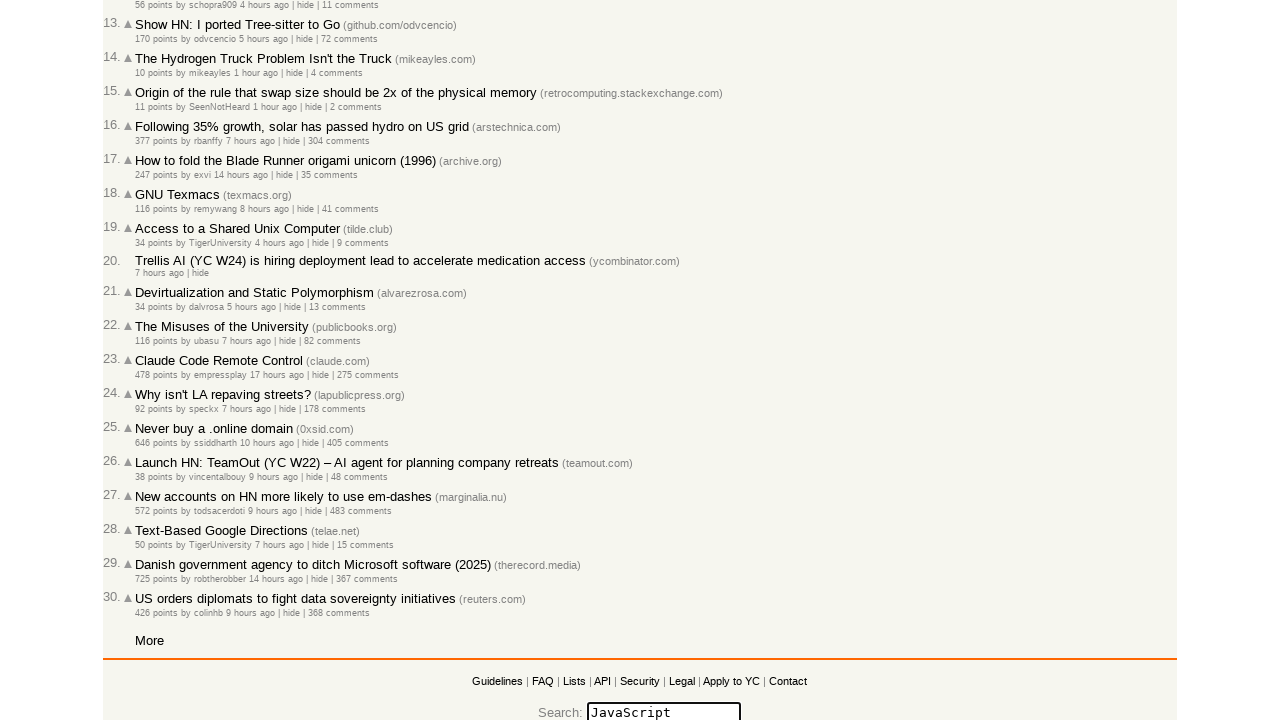

Pressed Enter to submit search on input[name='q']
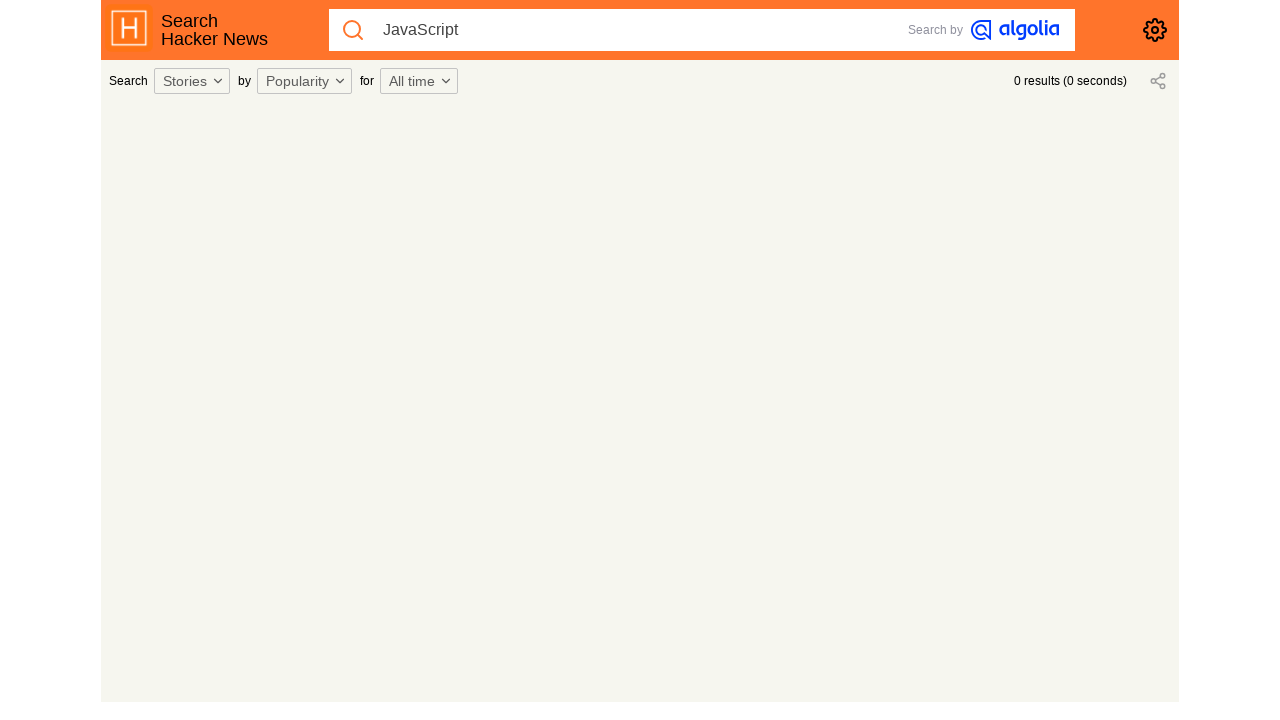

Search results loaded and story titles are visible
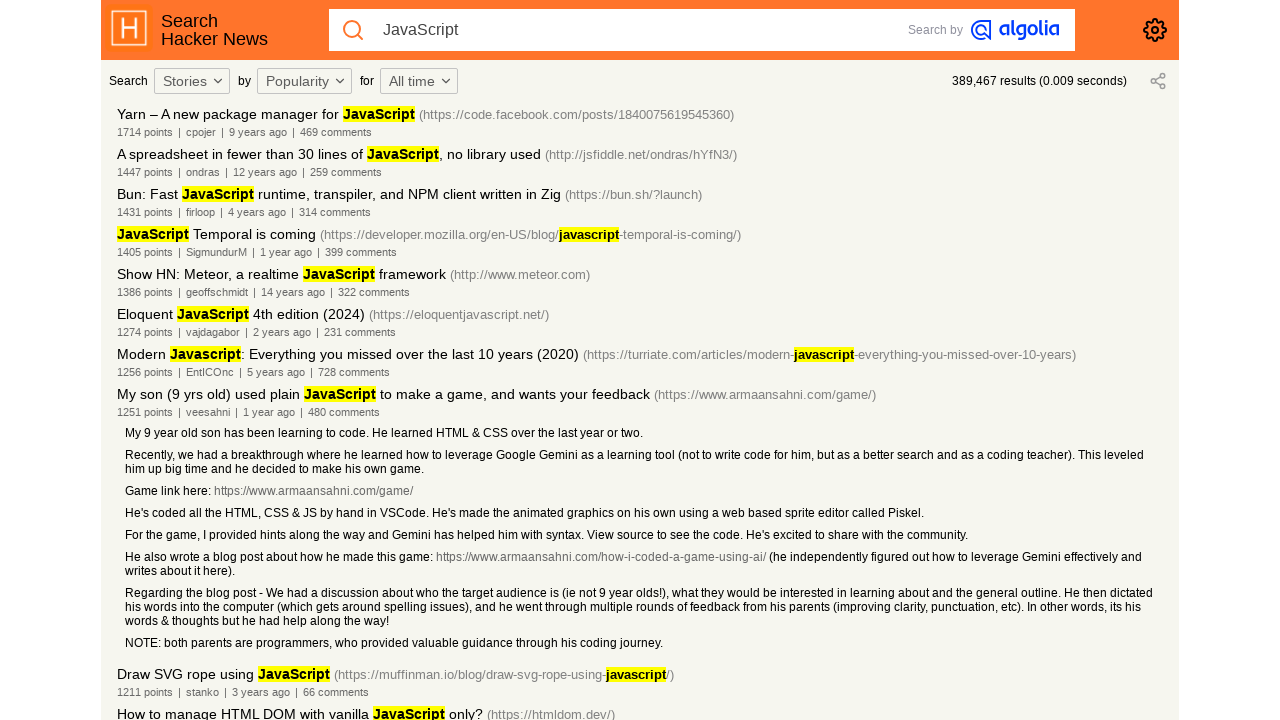

Retrieved 30 story titles from search results
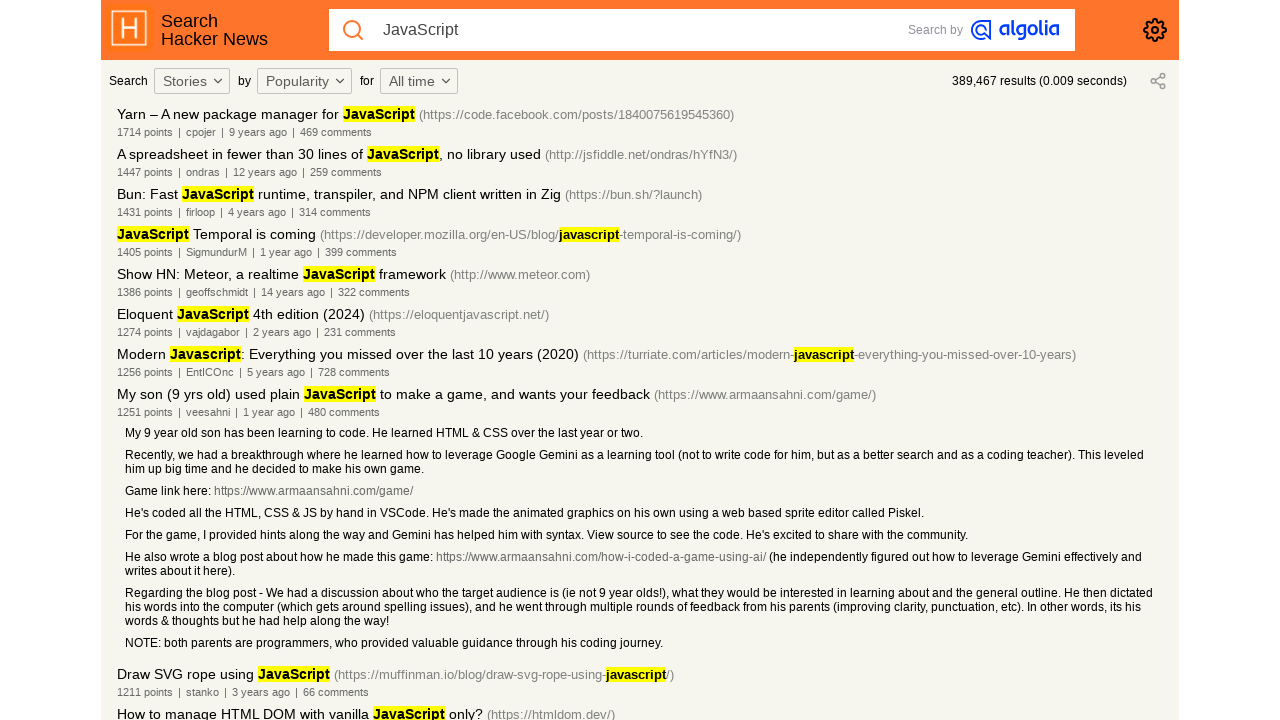

Verified story 1 contains 'JavaScript': yarn – a new package manager for javascript...
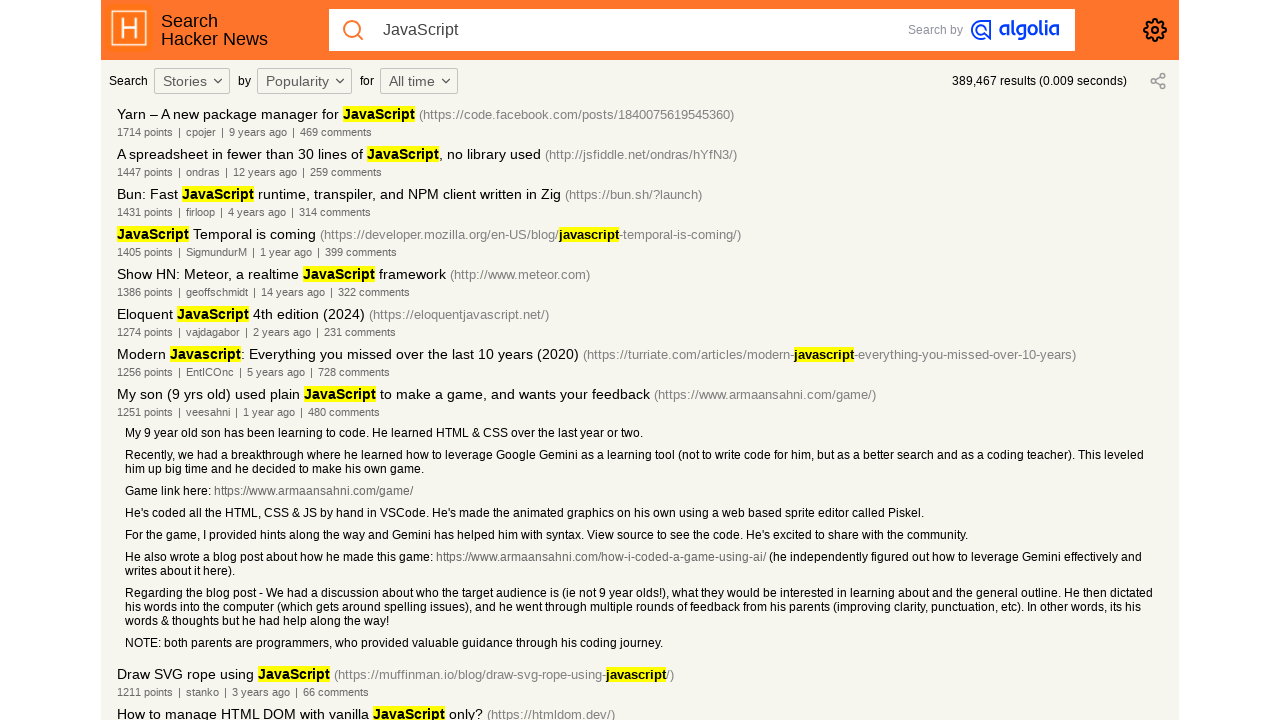

Verified story 2 contains 'JavaScript': a spreadsheet in fewer than 30 lines of javascript, no libra...
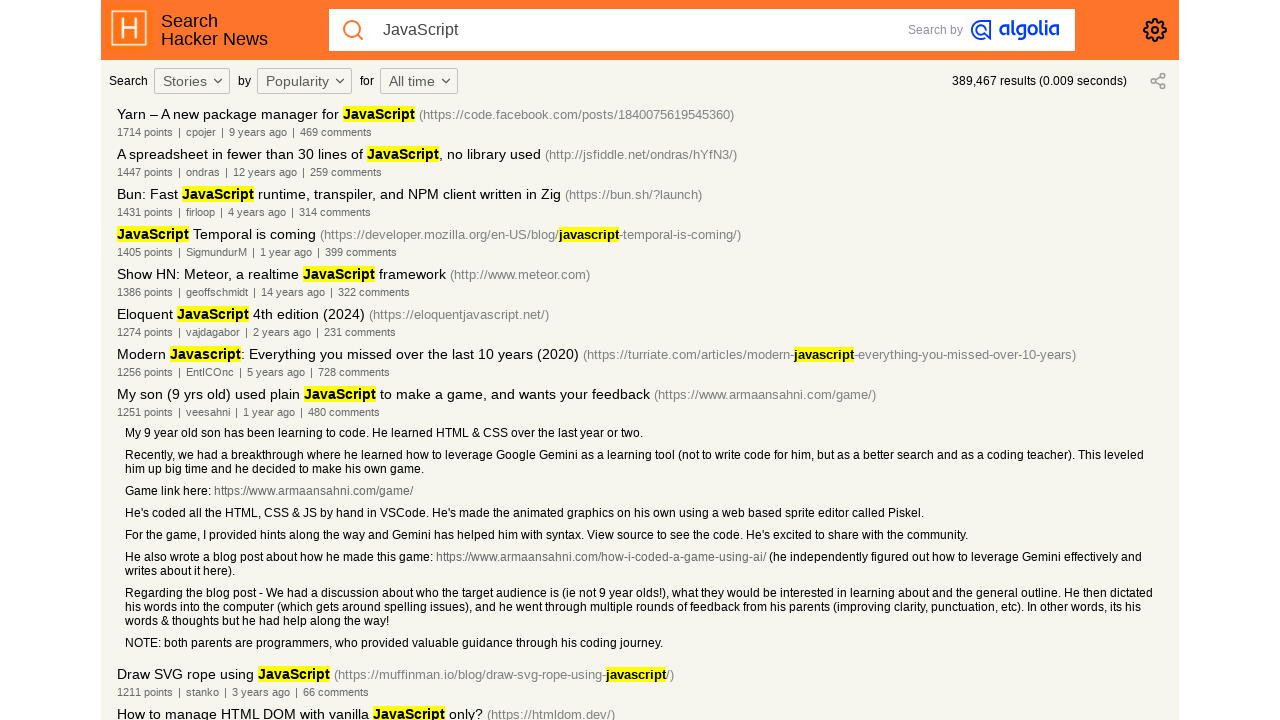

Verified story 3 contains 'JavaScript': bun: fast javascript runtime, transpiler, and npm client wri...
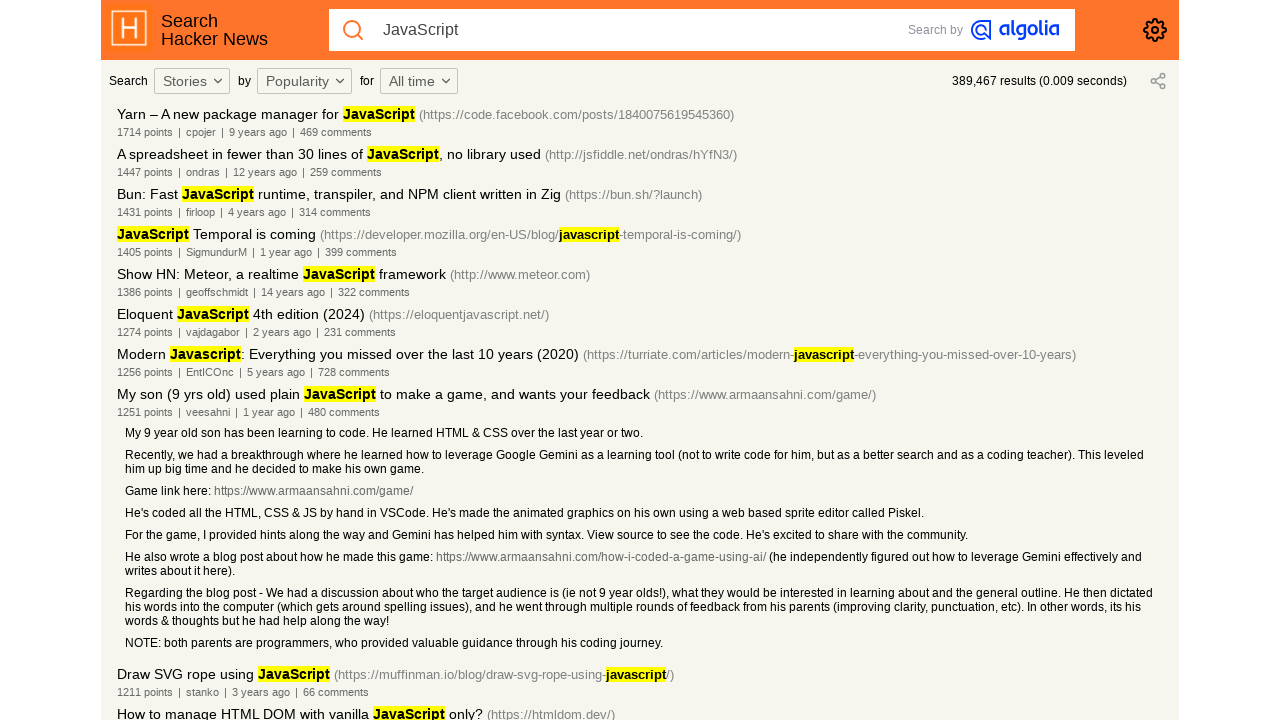

Verified story 4 contains 'JavaScript': javascript temporal is coming...
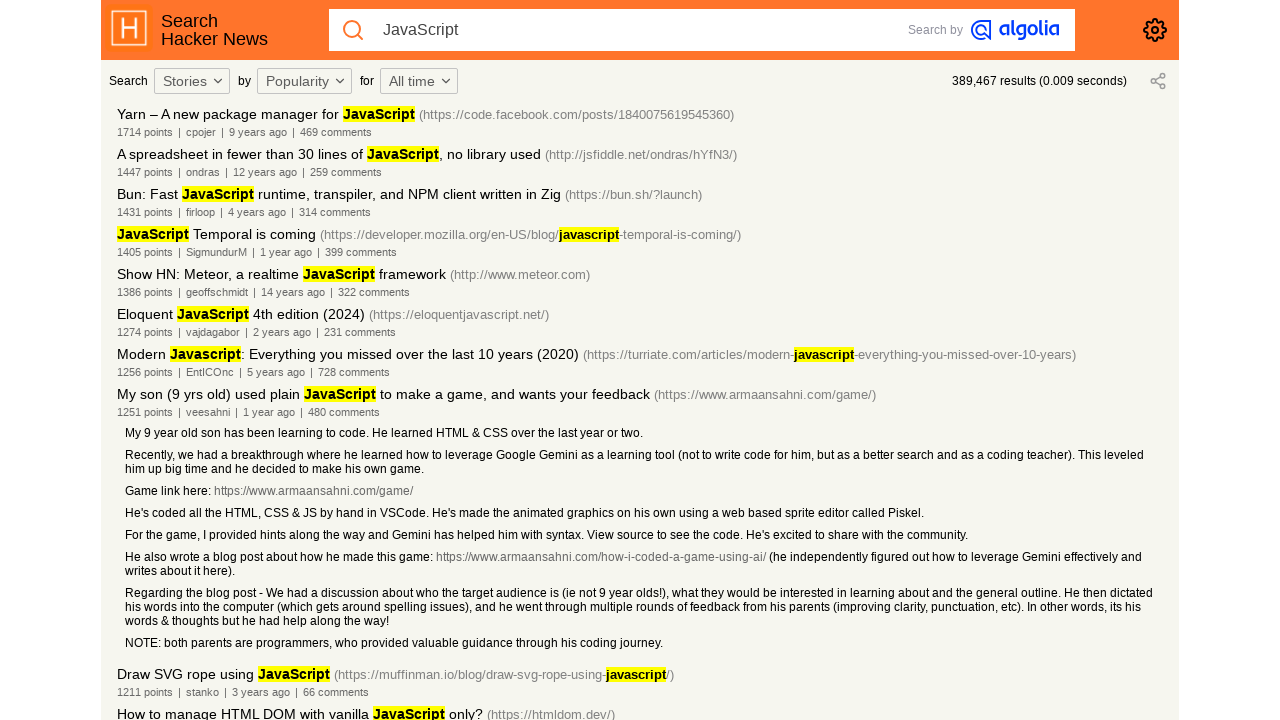

Verified story 5 contains 'JavaScript': show hn: meteor, a realtime javascript framework...
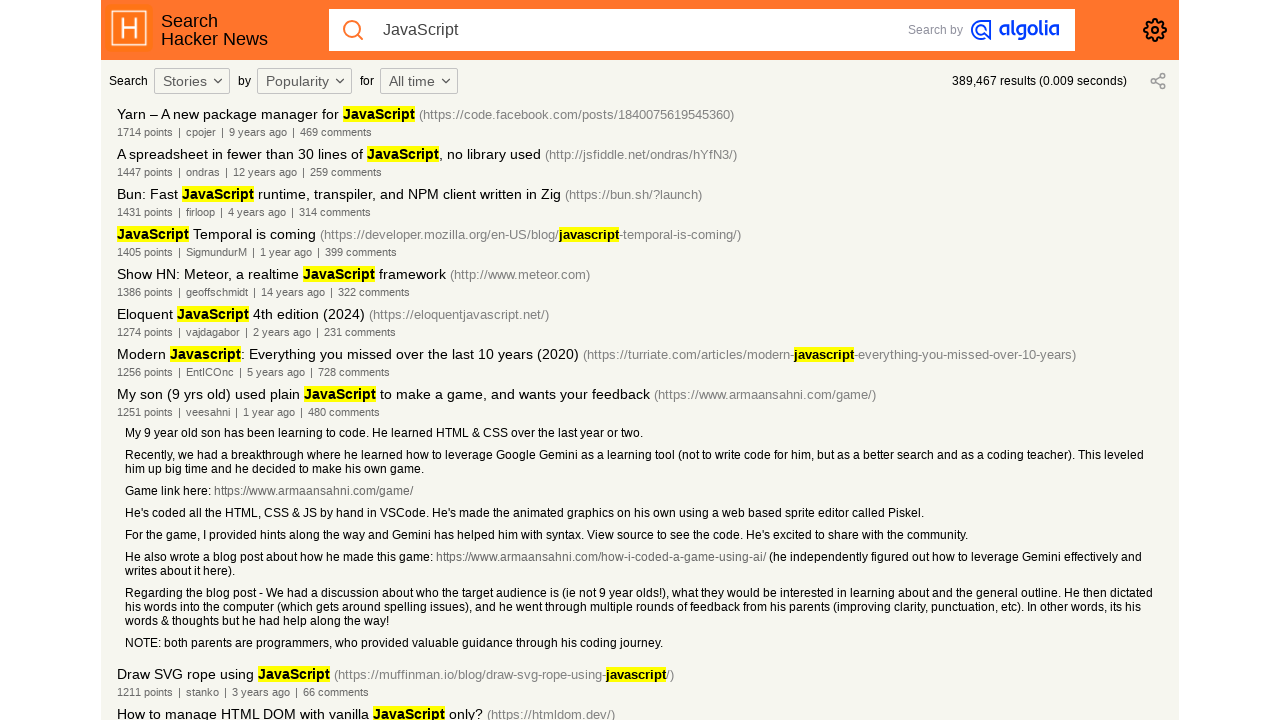

Verified story 6 contains 'JavaScript': eloquent javascript 4th edition (2024)...
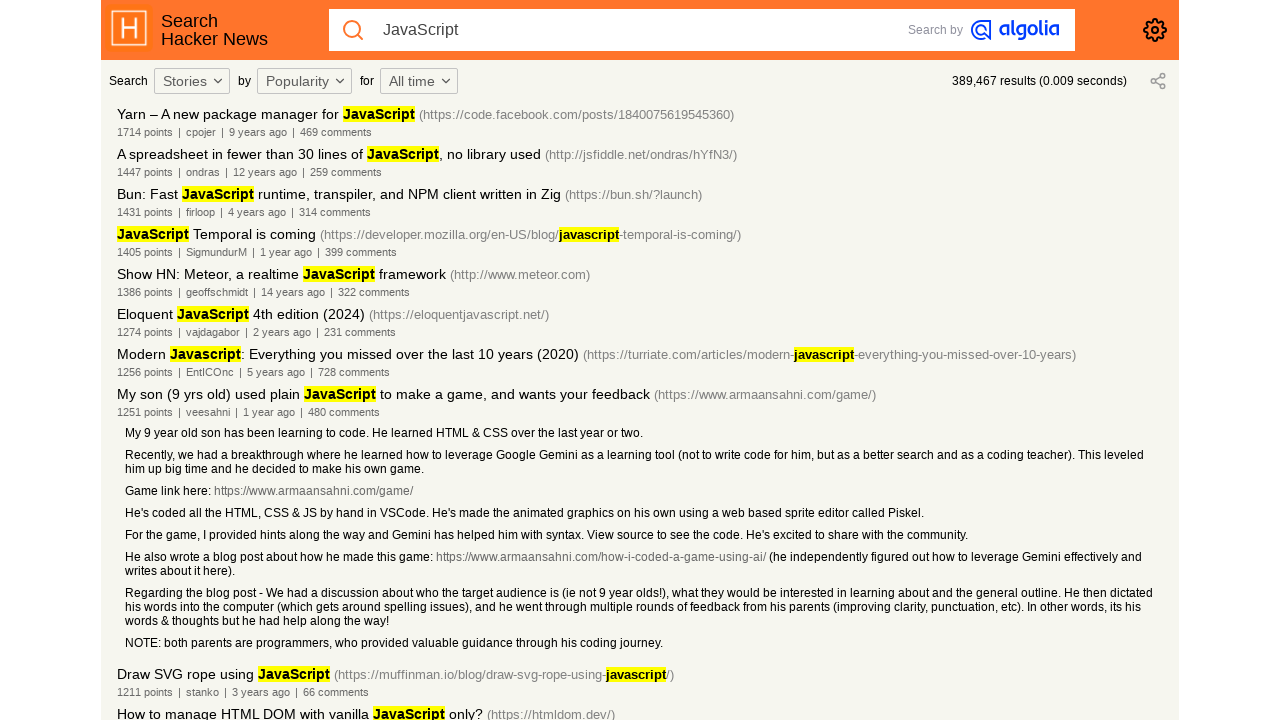

Verified story 7 contains 'JavaScript': modern javascript: everything you missed over the last 10 ye...
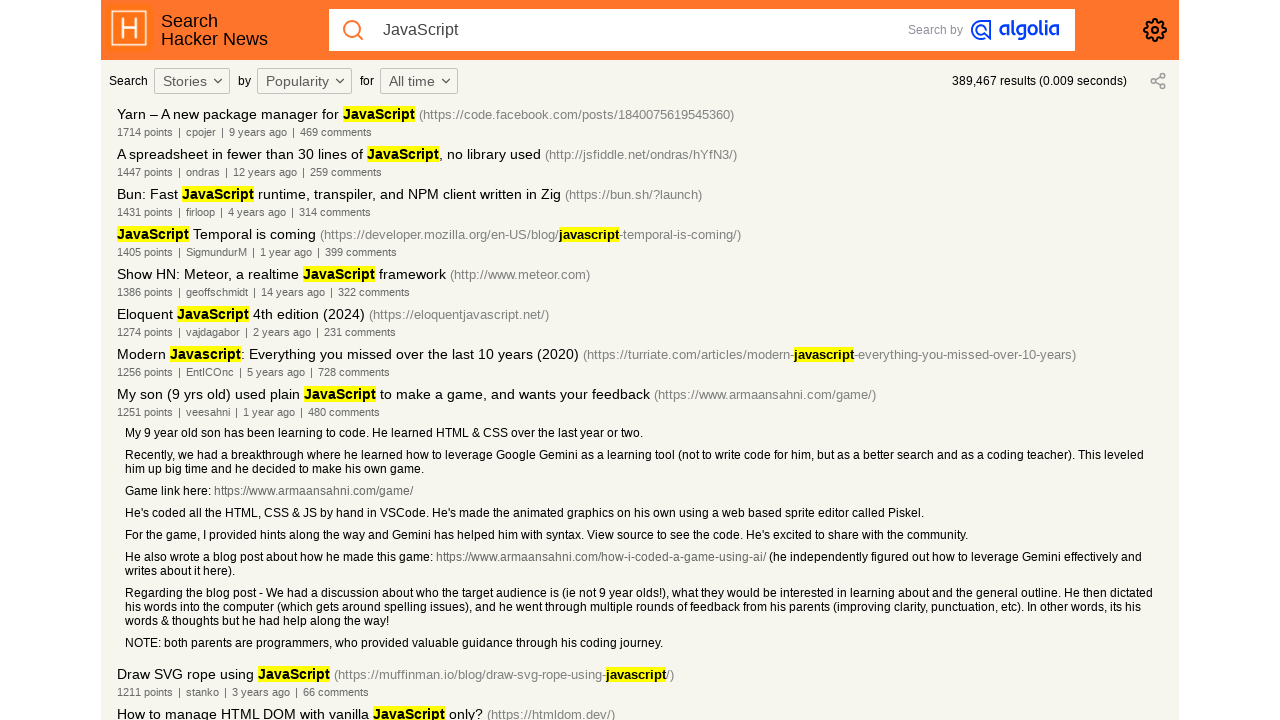

Verified story 8 contains 'JavaScript': my son (9 yrs old) used plain javascript to make a game, and...
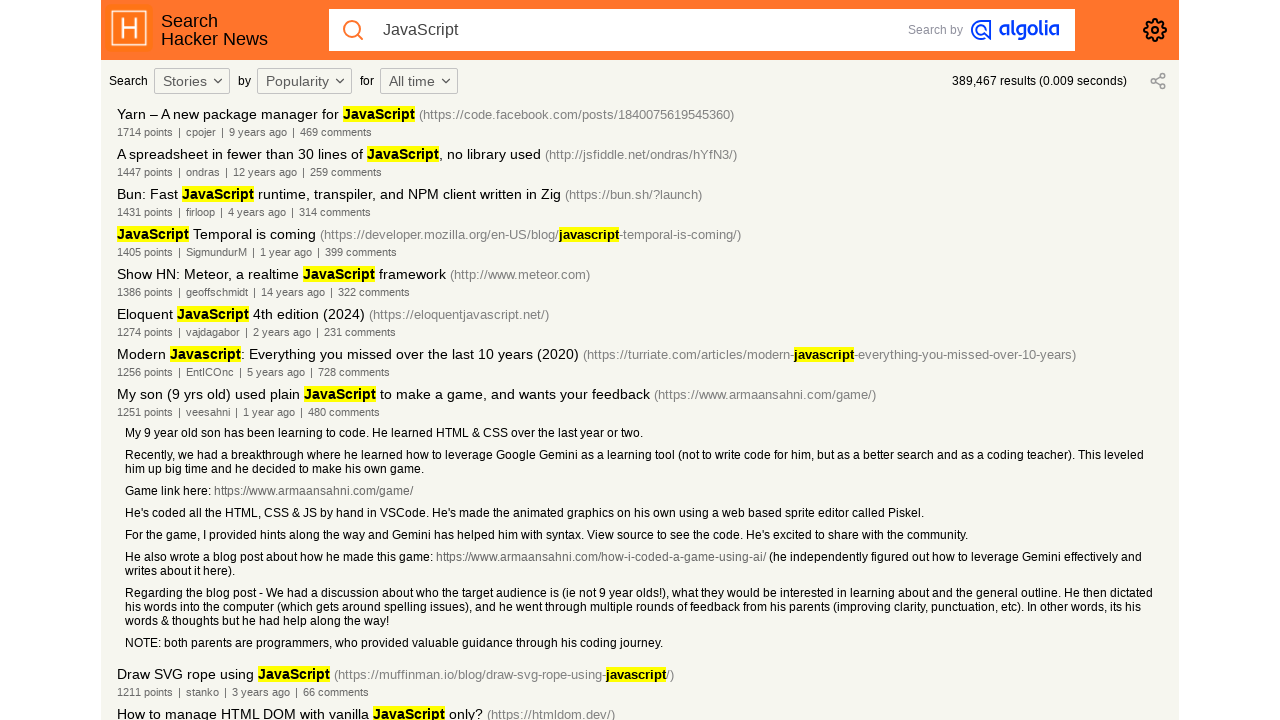

Verified story 9 contains 'JavaScript': draw svg rope using javascript...
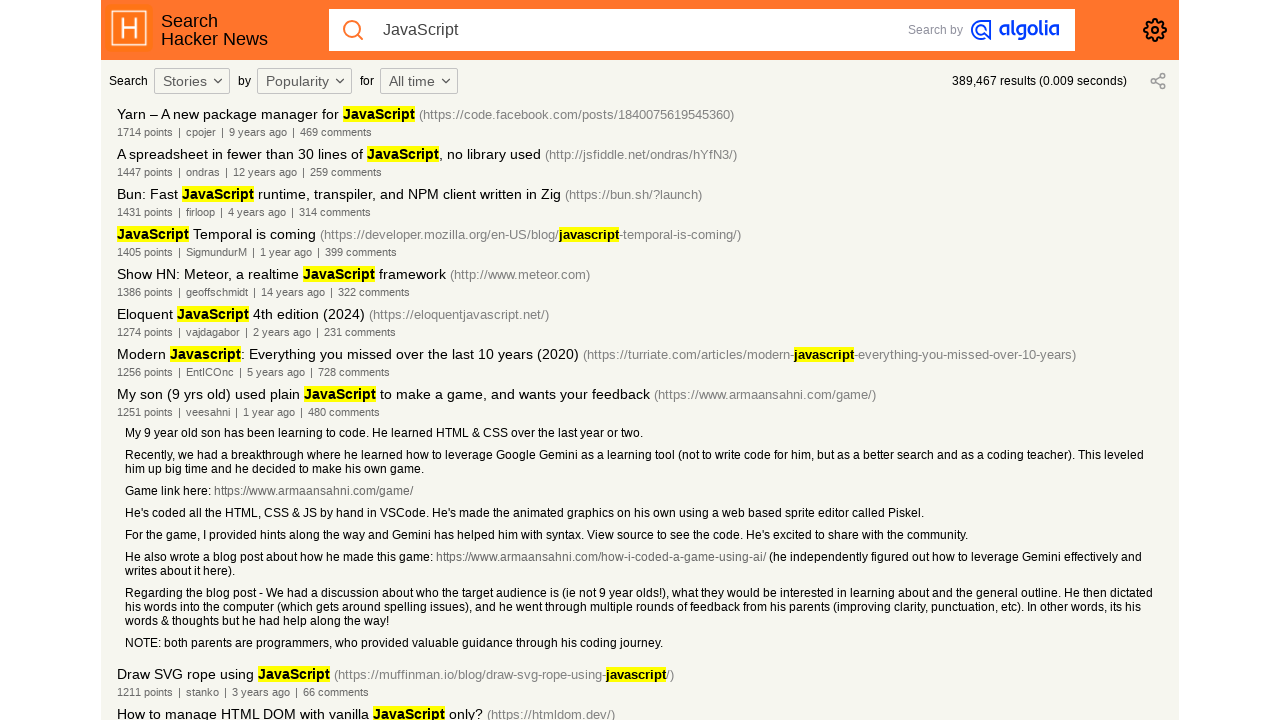

Verified story 10 contains 'JavaScript': how to manage html dom with vanilla javascript only?...
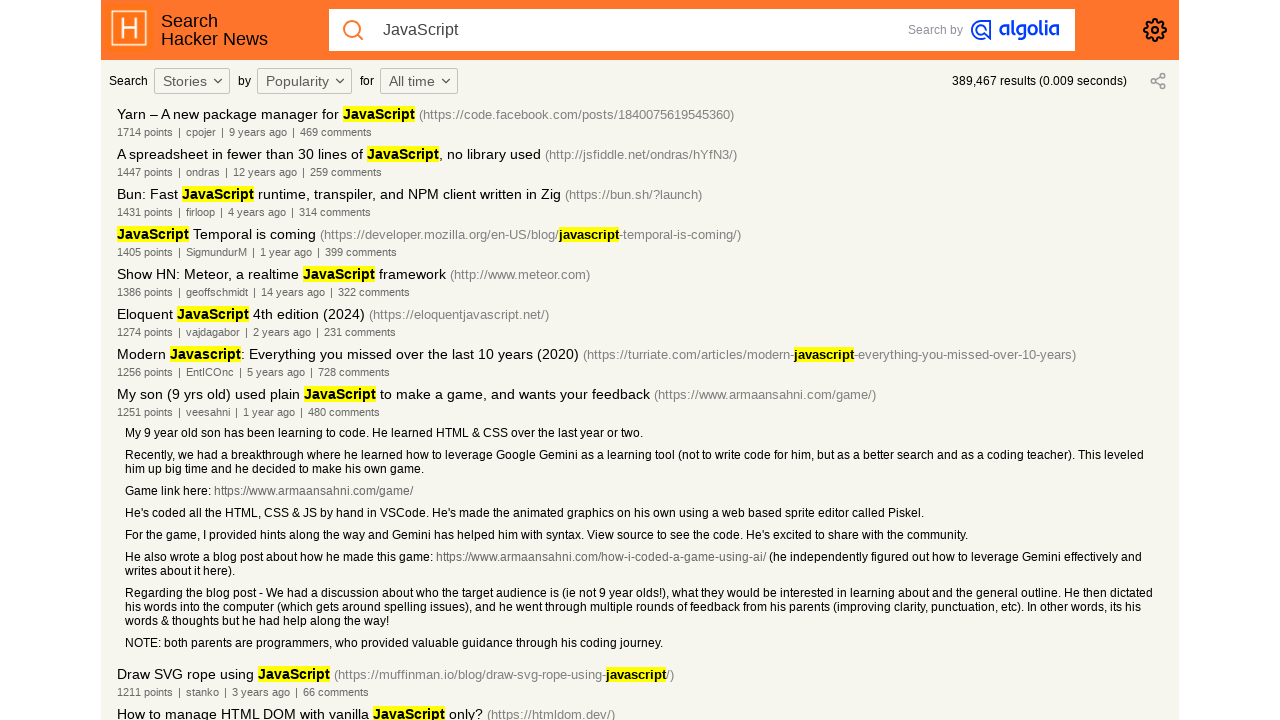

Verified story 11 contains 'JavaScript': yt-dlp: external javascript runtime now required for full yo...
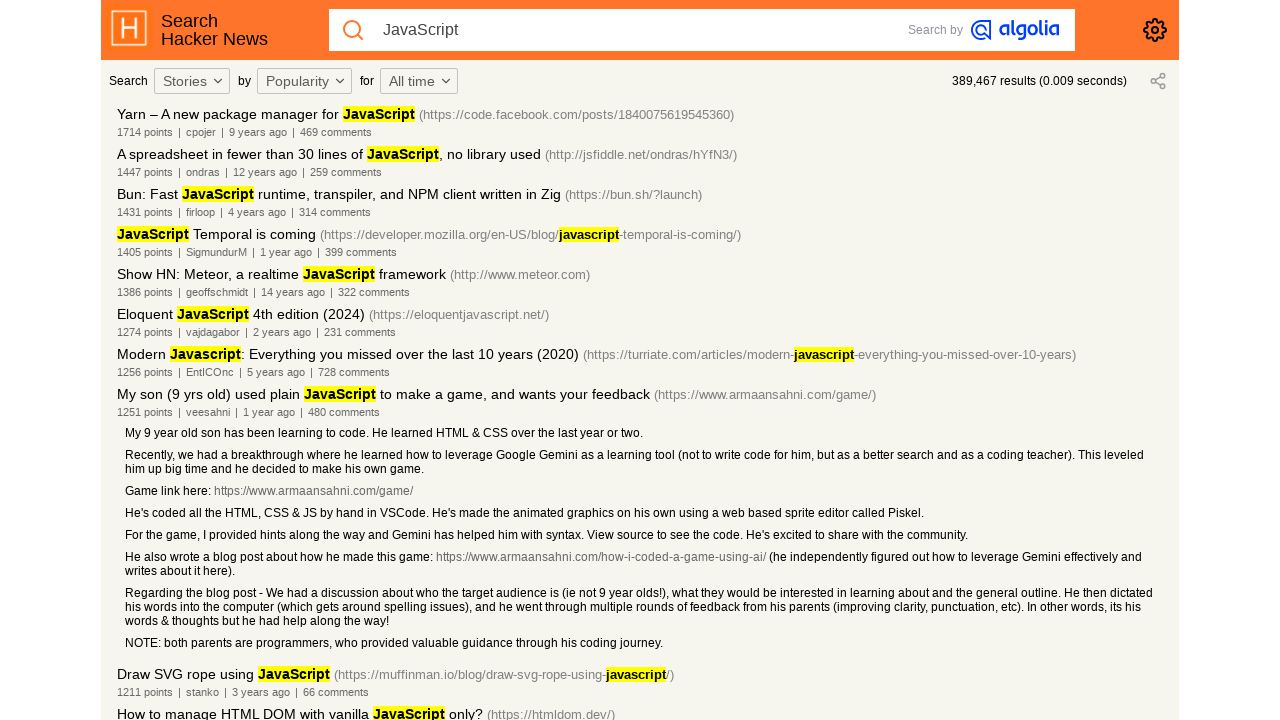

Verified story 12 contains 'JavaScript': show hn: roughjs – create hand-drawn graphics using javascri...
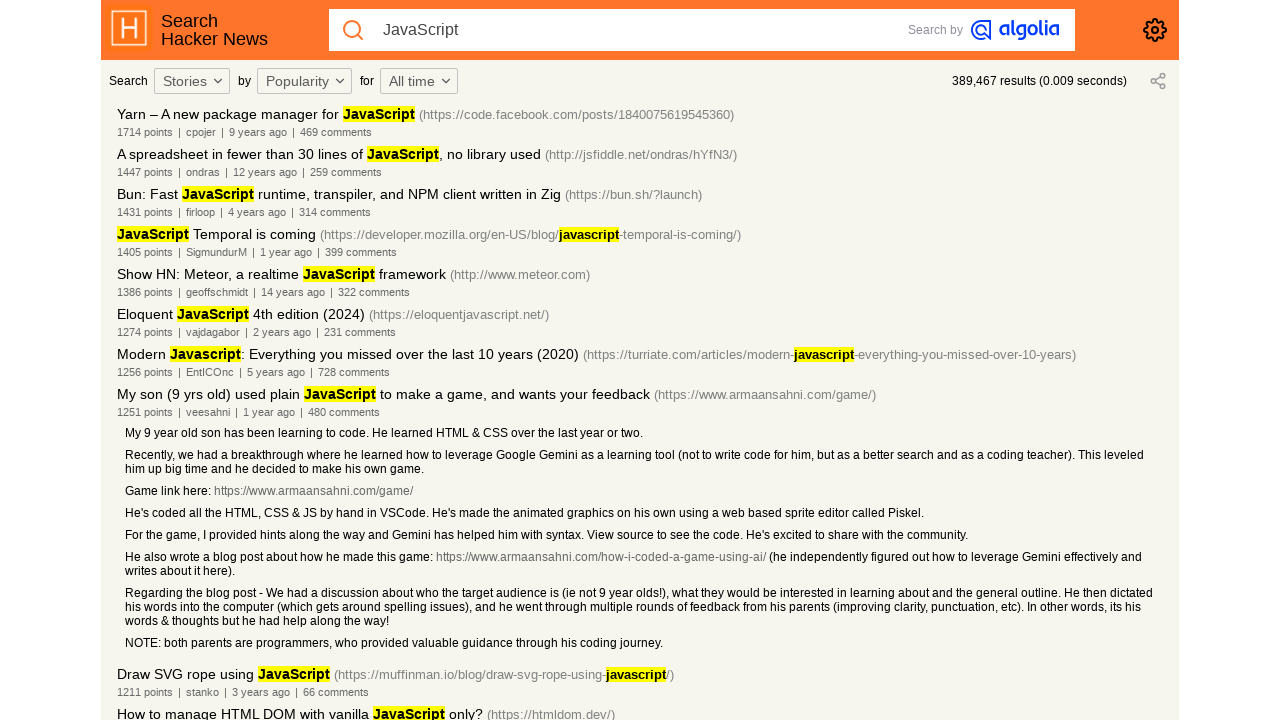

Verified story 13 contains 'JavaScript': tearable cloth simulation in javascript...
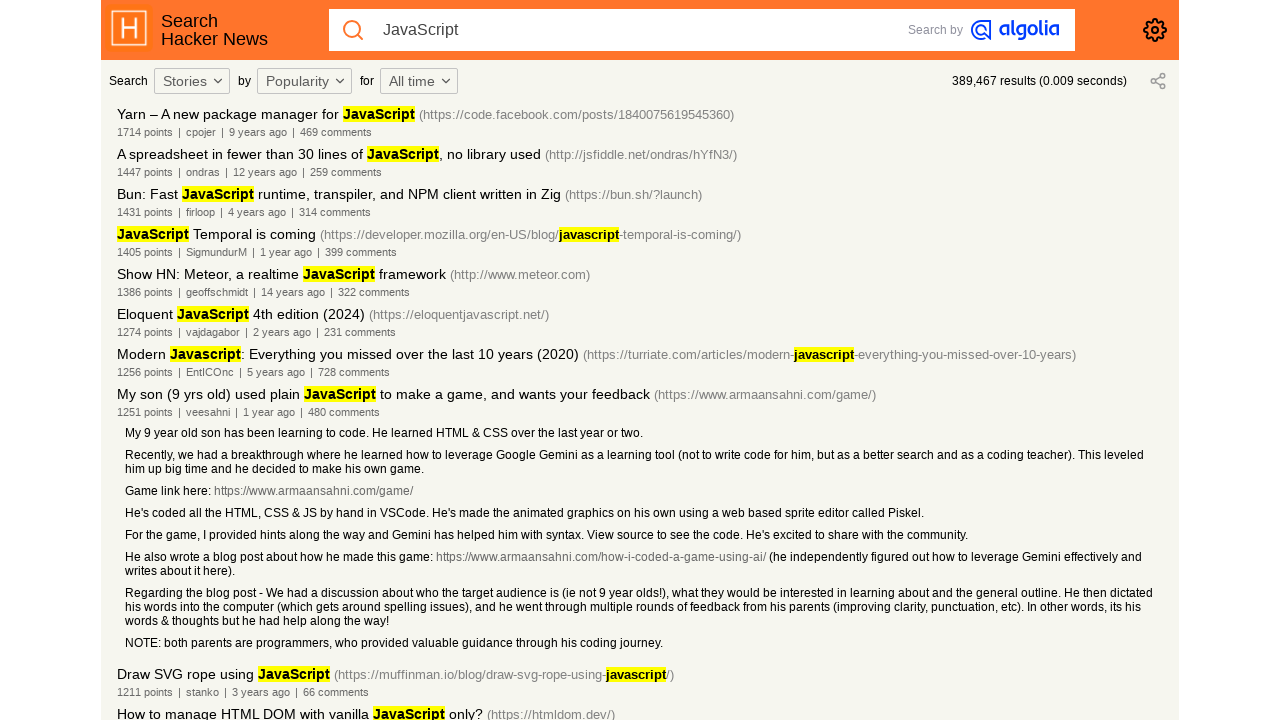

Verified story 14 contains 'JavaScript': comcast is injecting 400+ lines of javascript into web pages...
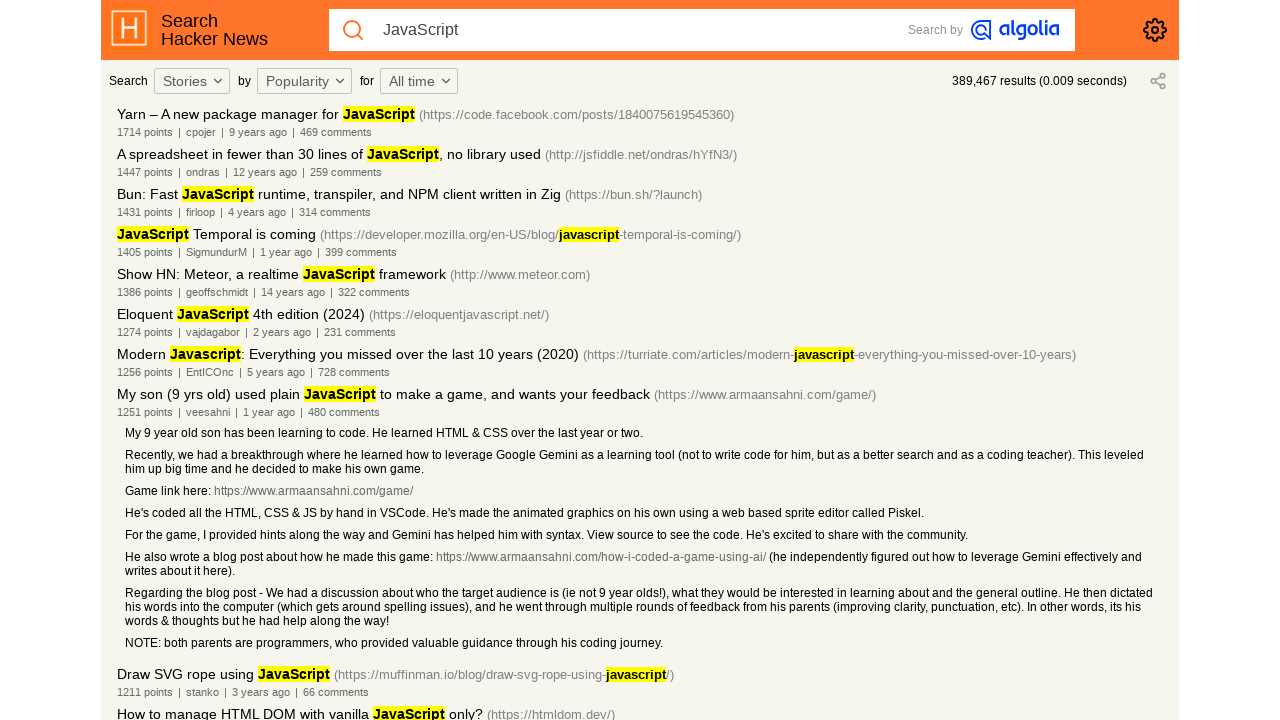

Verified story 15 contains 'JavaScript': godaddy injecting javascript into websites and how to stop i...
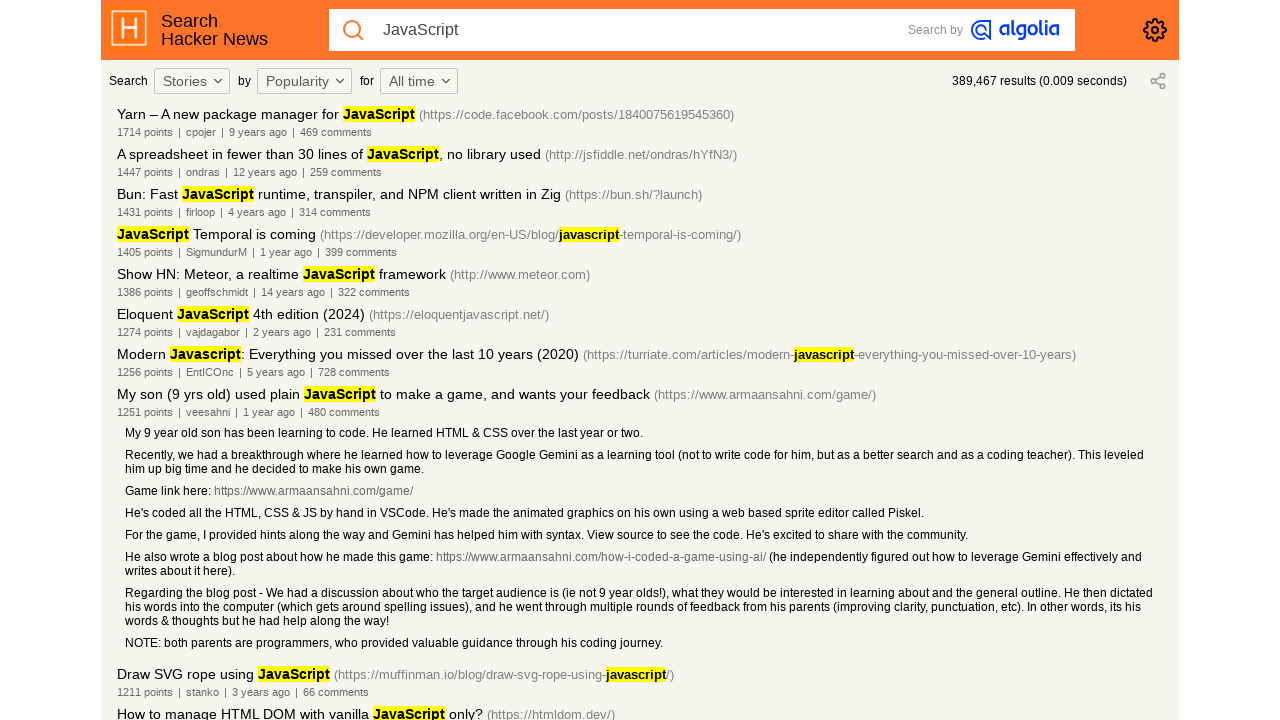

Verified story 16 contains 'JavaScript': quickjs javascript engine...
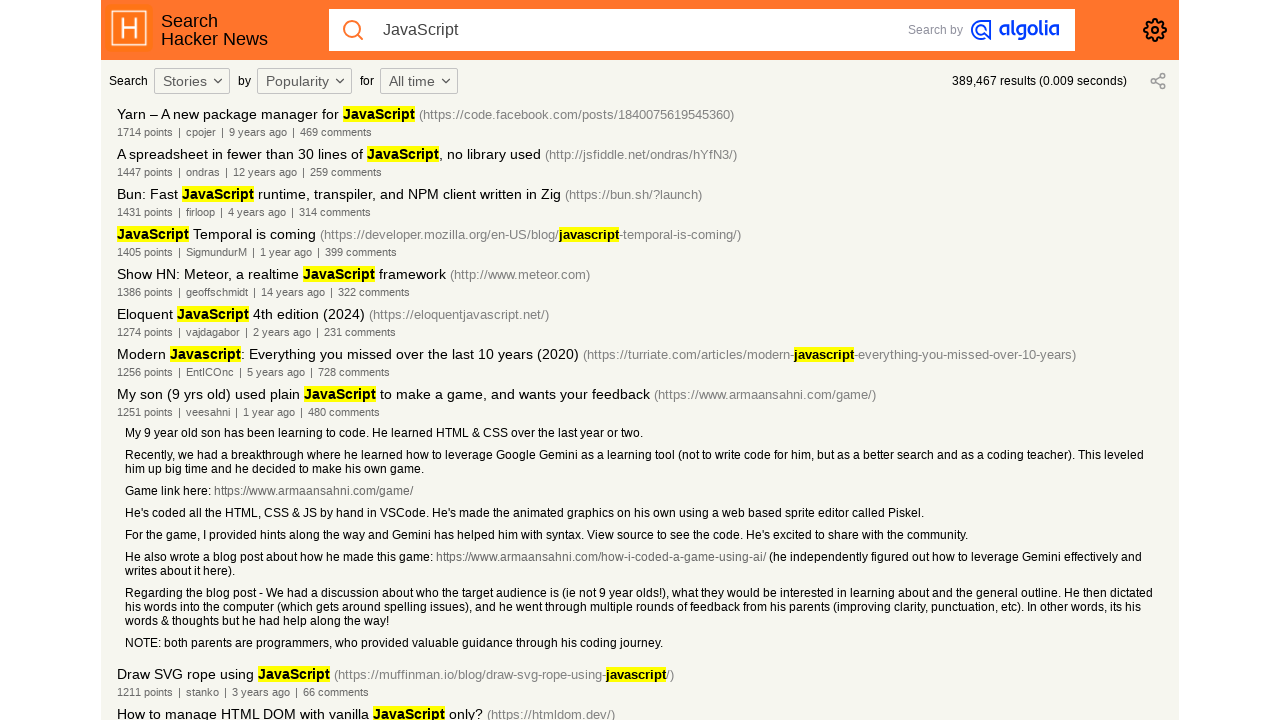

Verified story 17 contains 'JavaScript': chosen: a javascript plug-in that makes long select boxes us...
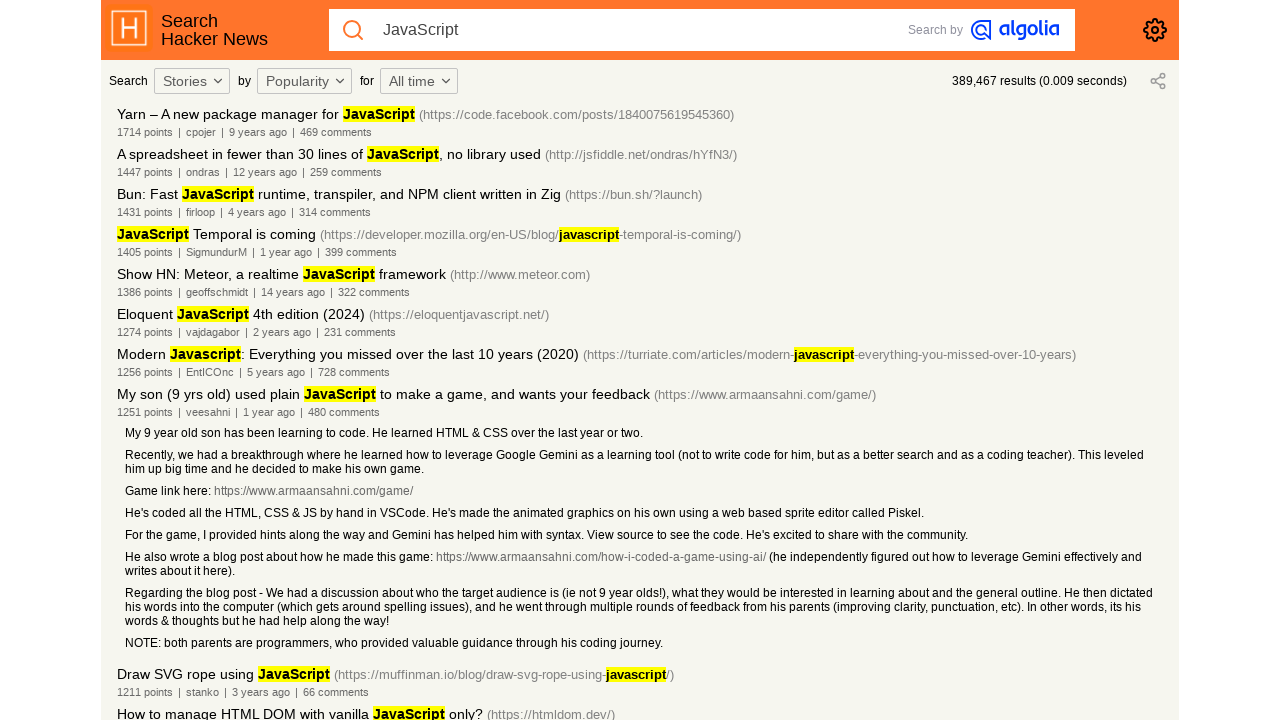

Verified story 18 contains 'JavaScript': calls between javascript and webassembly are finally fast...
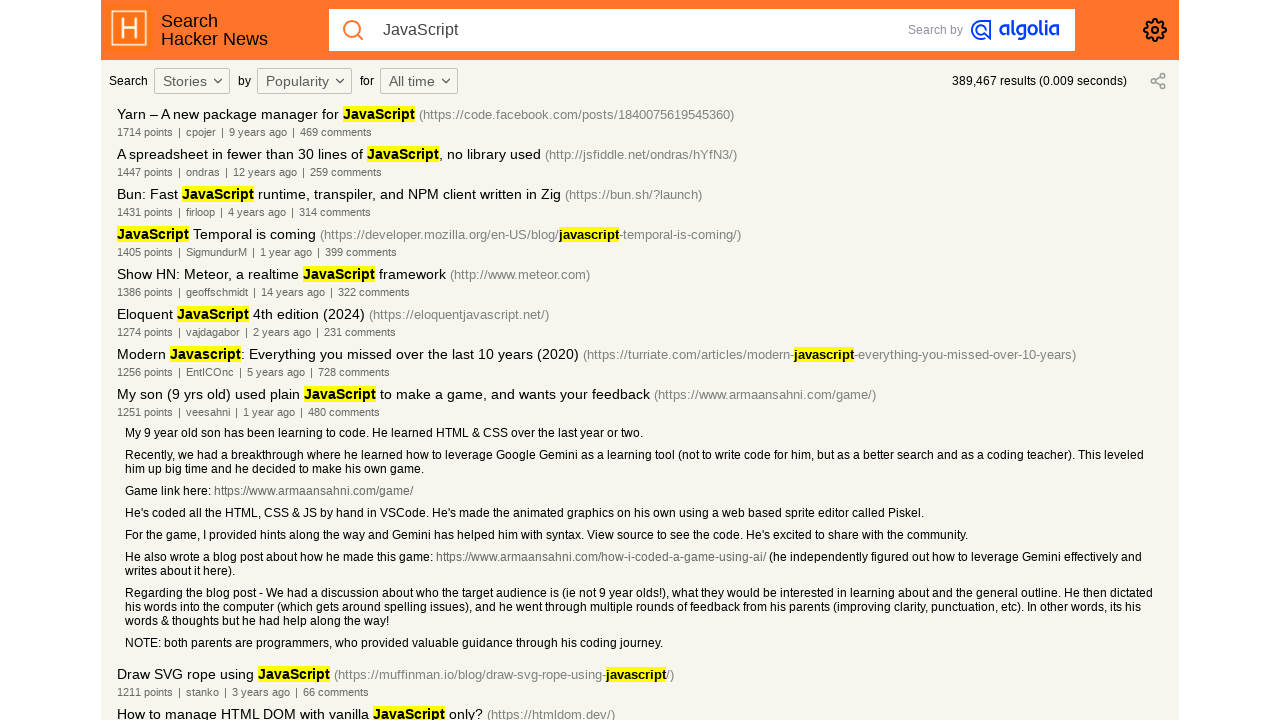

Verified story 19 contains 'JavaScript': a modern javascript tutorial...
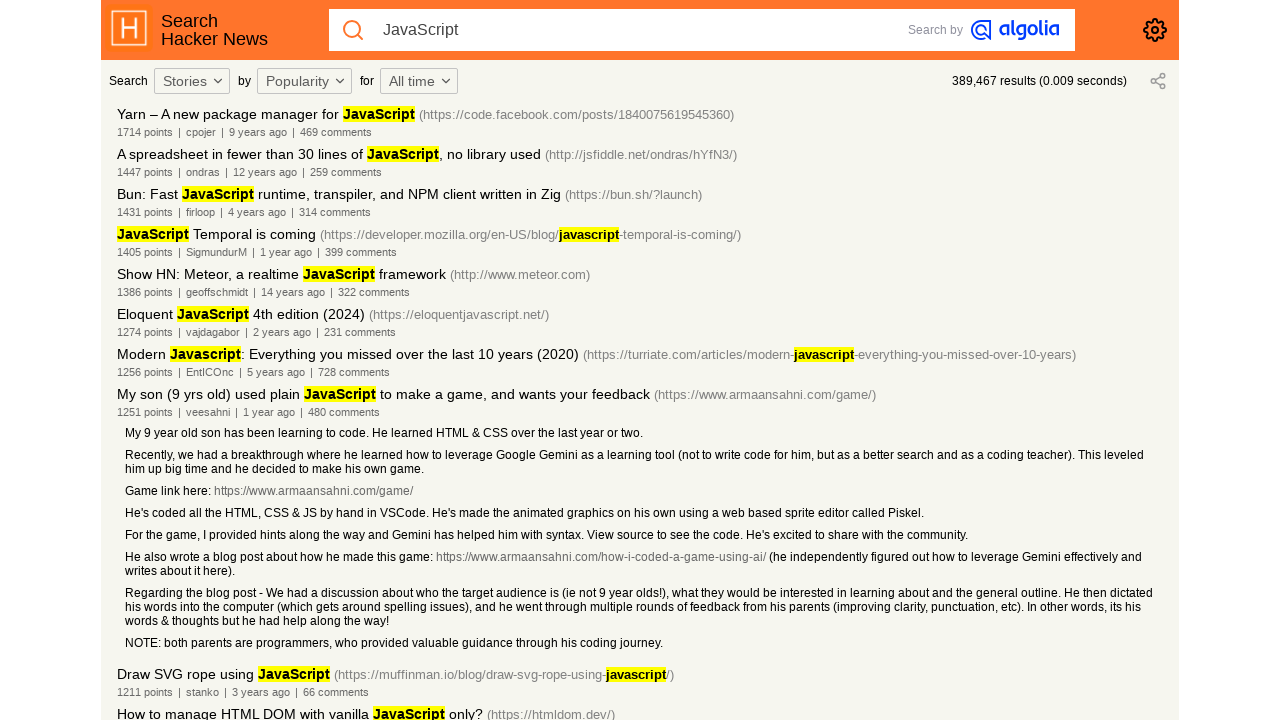

Verified story 20 contains 'JavaScript': javascript trademark update...
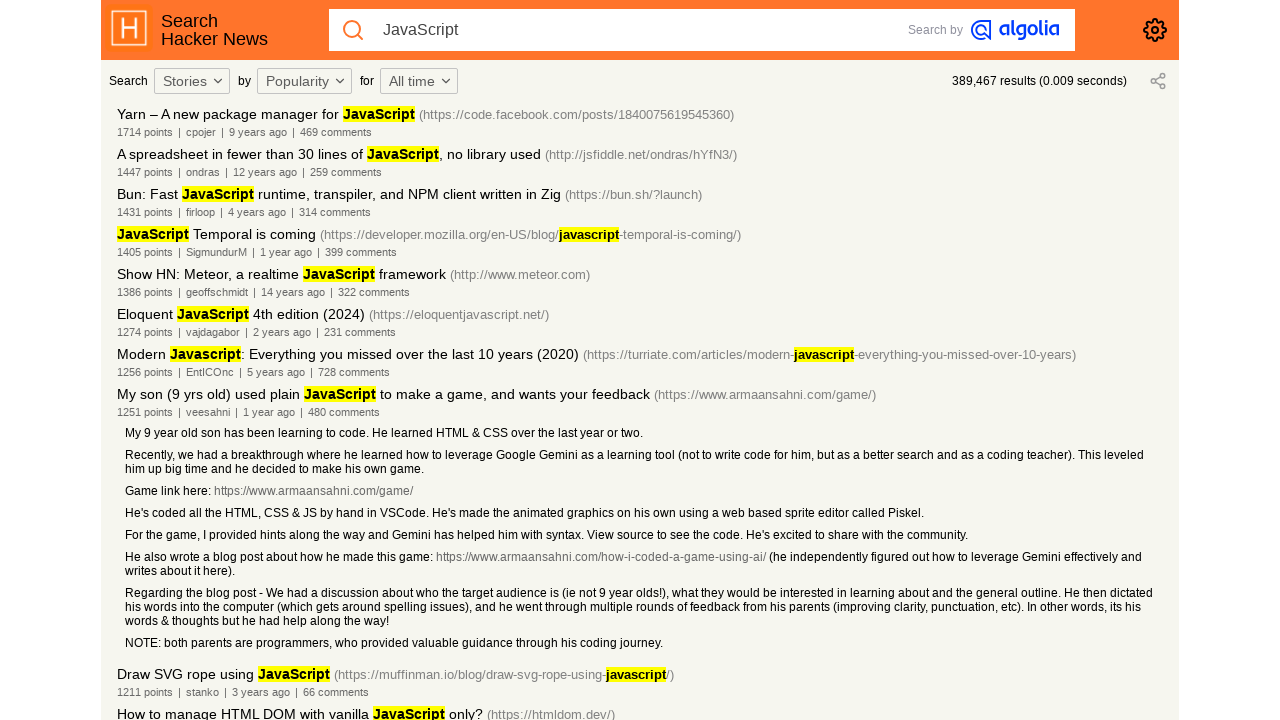

Verified story 21 contains 'JavaScript': you don't need javascript for that...
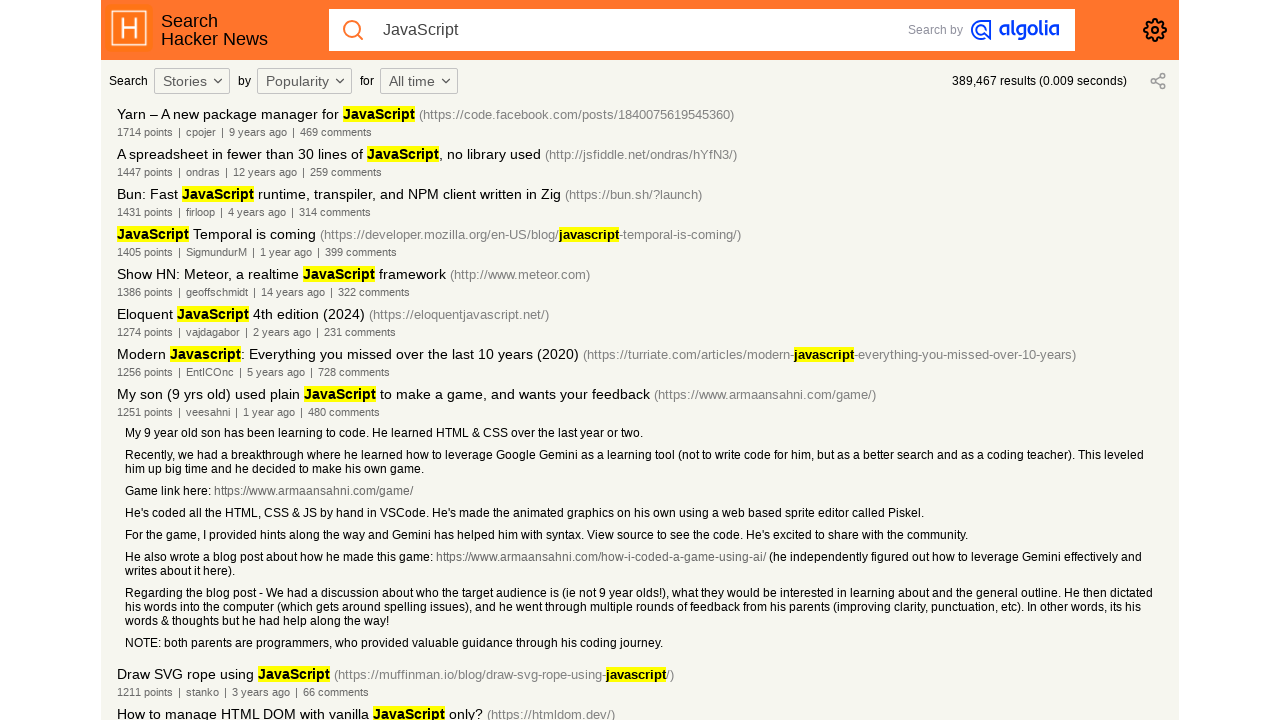

Verified story 22 contains 'JavaScript': prince of persia in javascript...
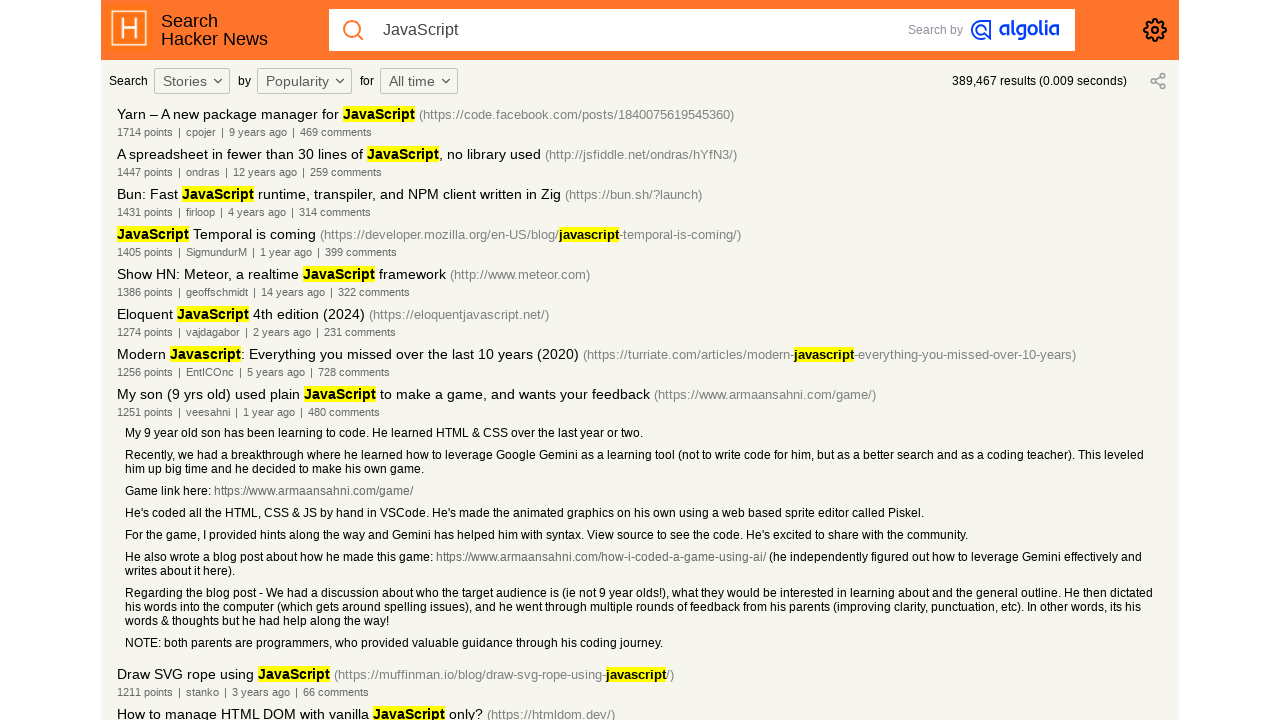

Verified story 23 contains 'JavaScript': microsoft edge's javascript engine to go open-source...
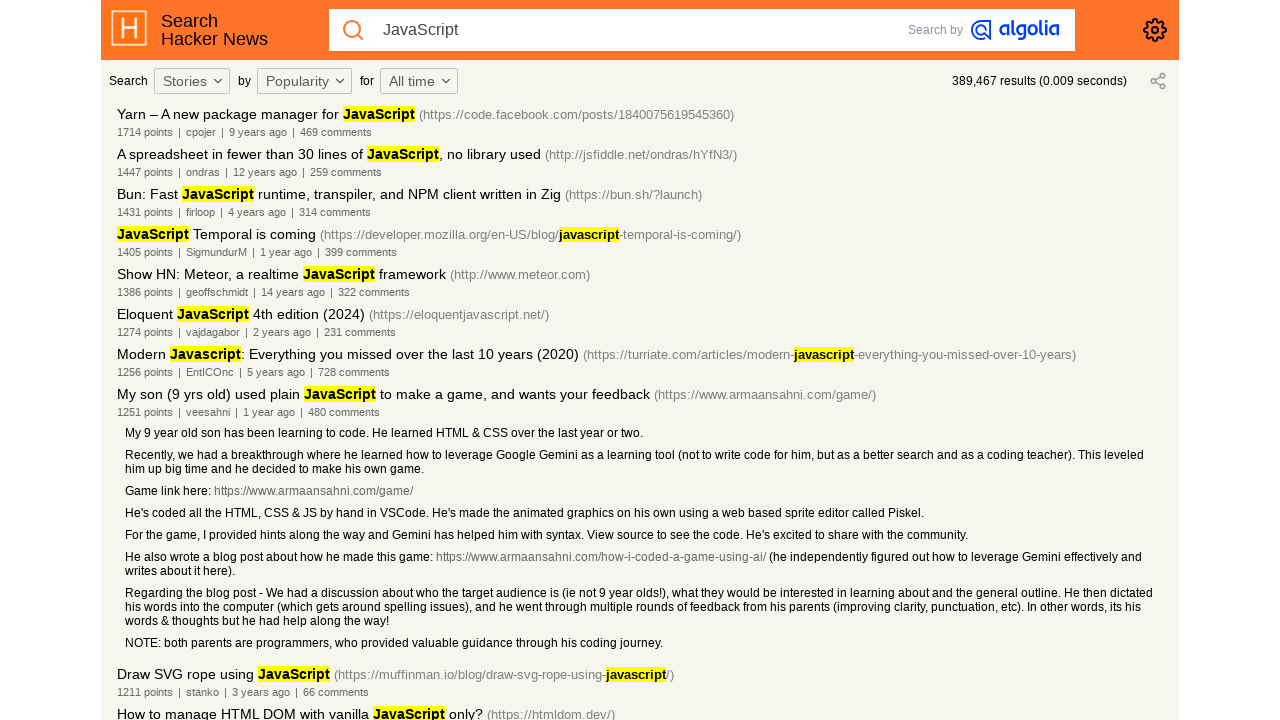

Verified story 24 contains 'JavaScript': prepack helps make javascript code more efficient...
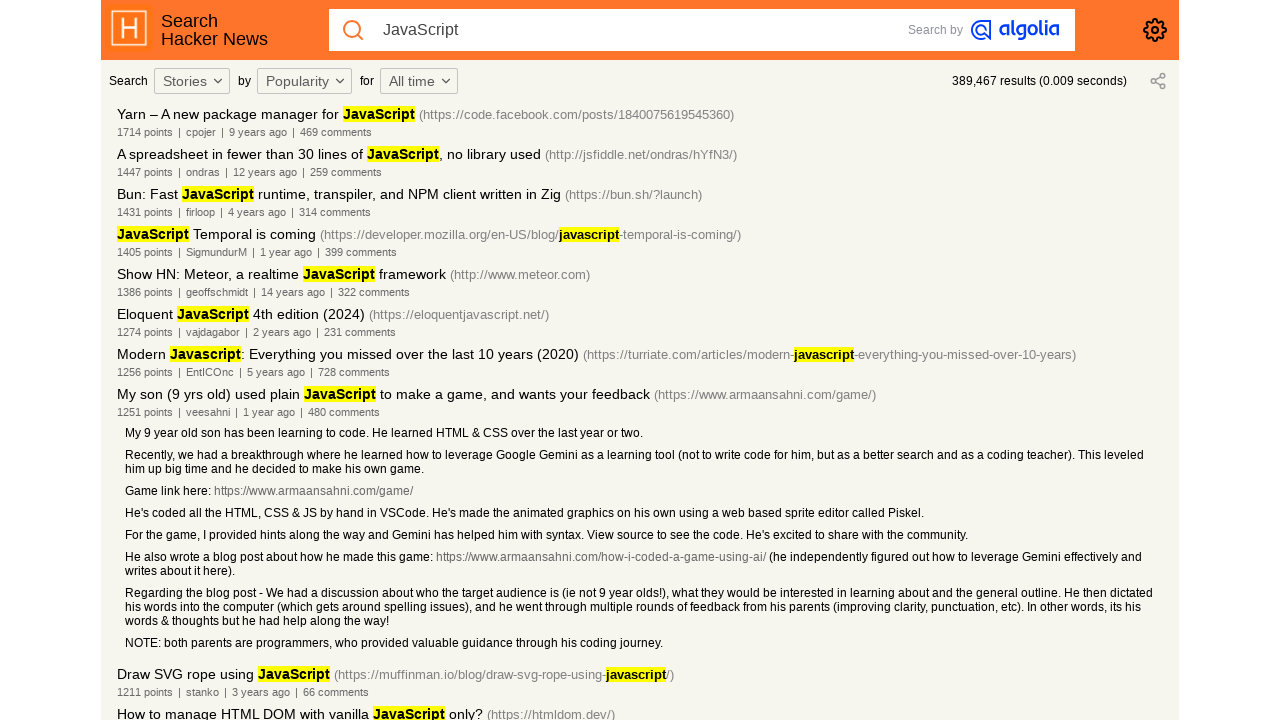

Verified story 25 contains 'JavaScript': facebook launches flow, static type checker for javascript...
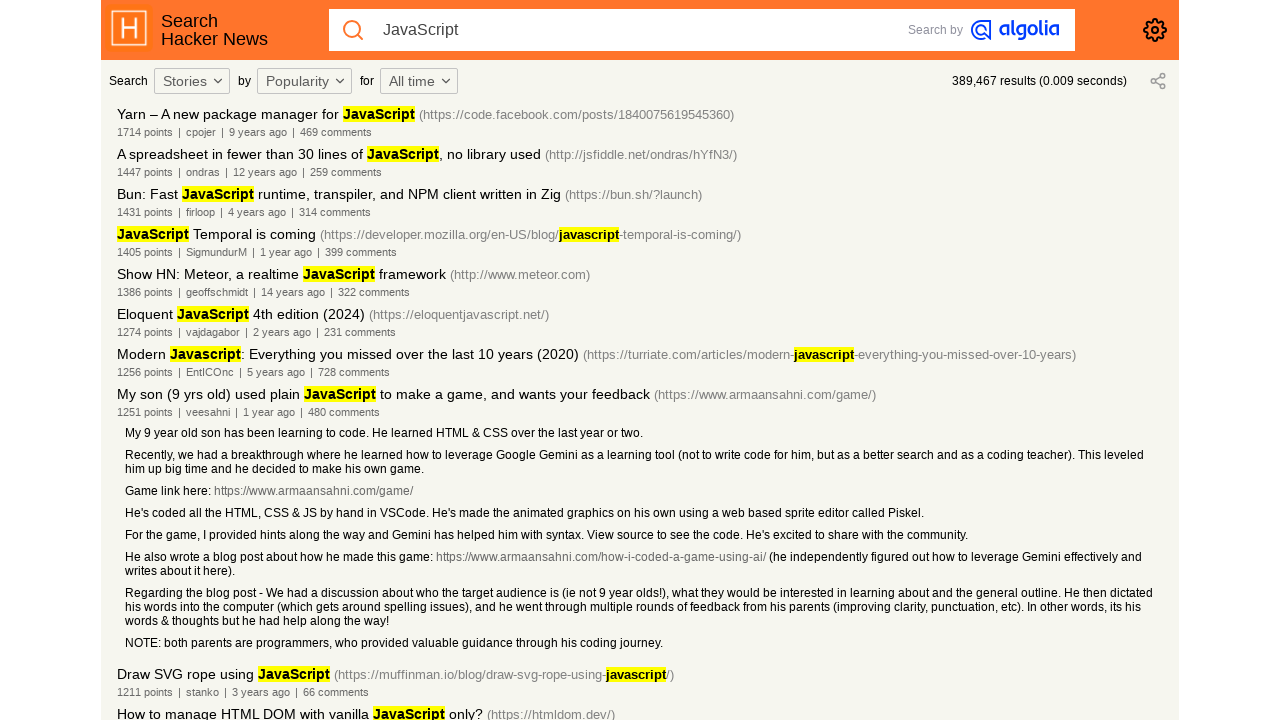

Verified story 26 contains 'JavaScript': eloquent javascript 3rd edition (2018)...
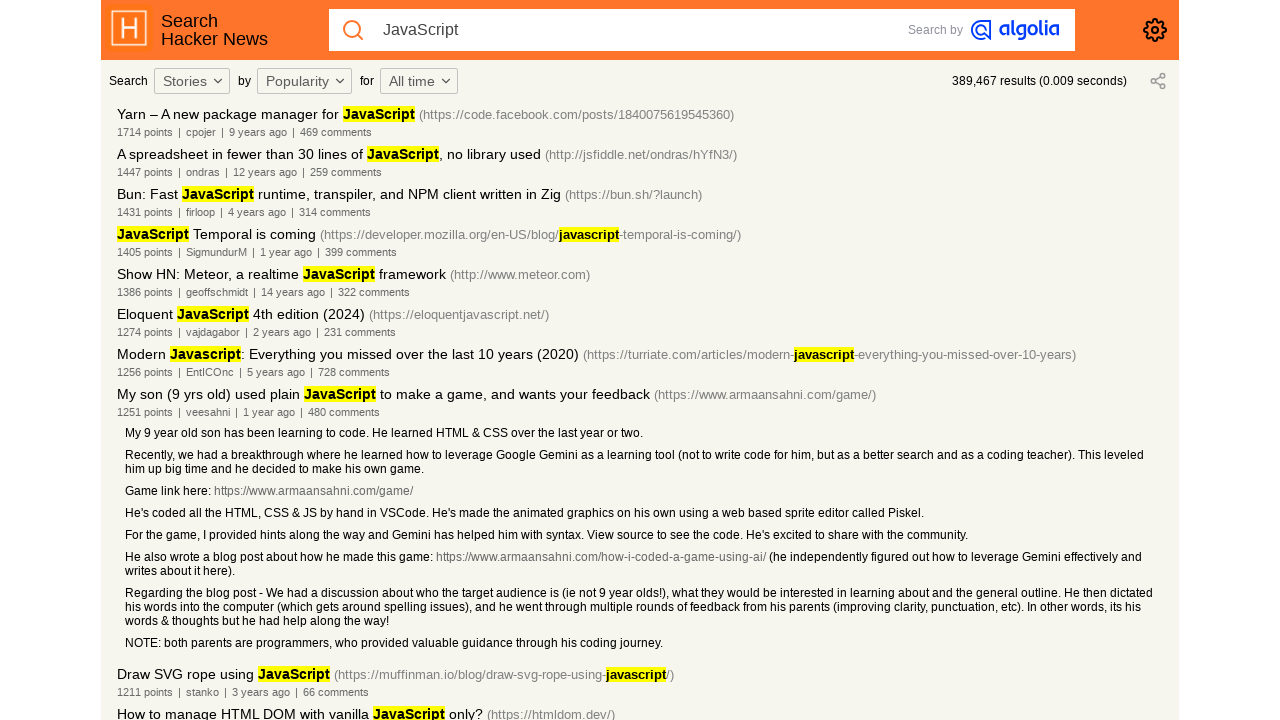

Verified story 27 contains 'JavaScript': show hn: my x86 emulator written in javascript...
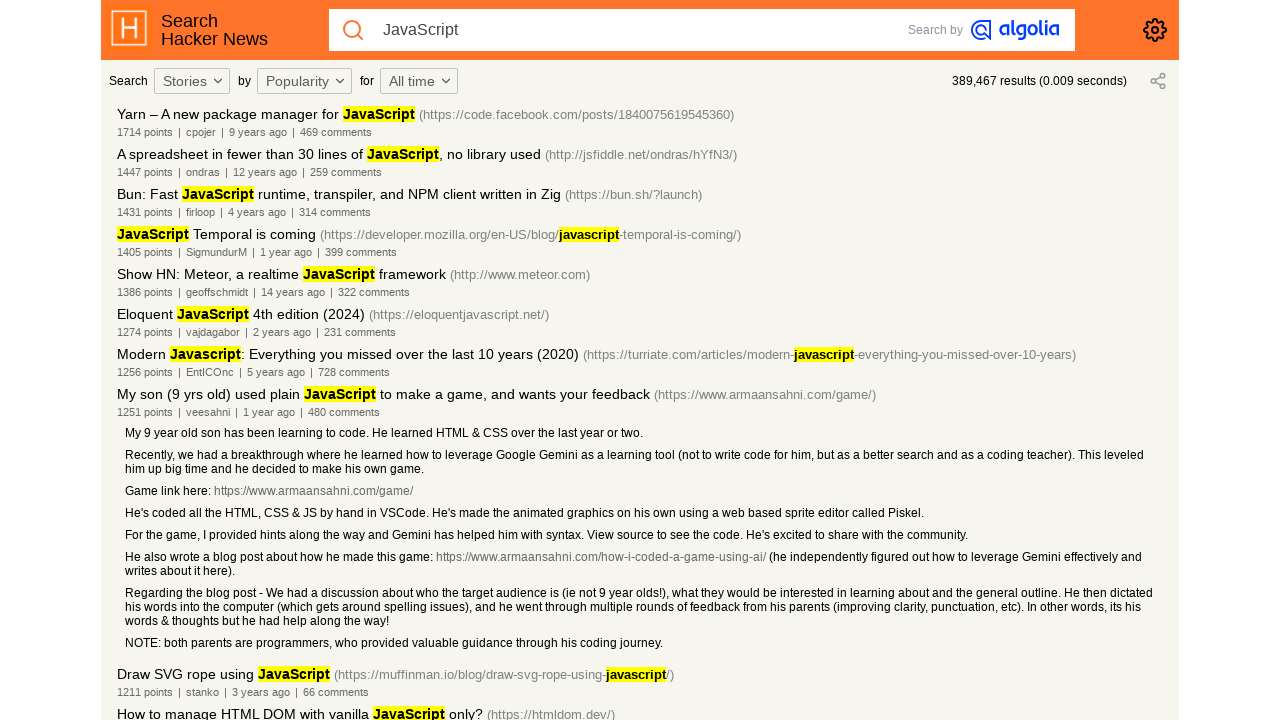

Verified story 28 contains 'JavaScript': see what javascript commands get injected through an in-app ...
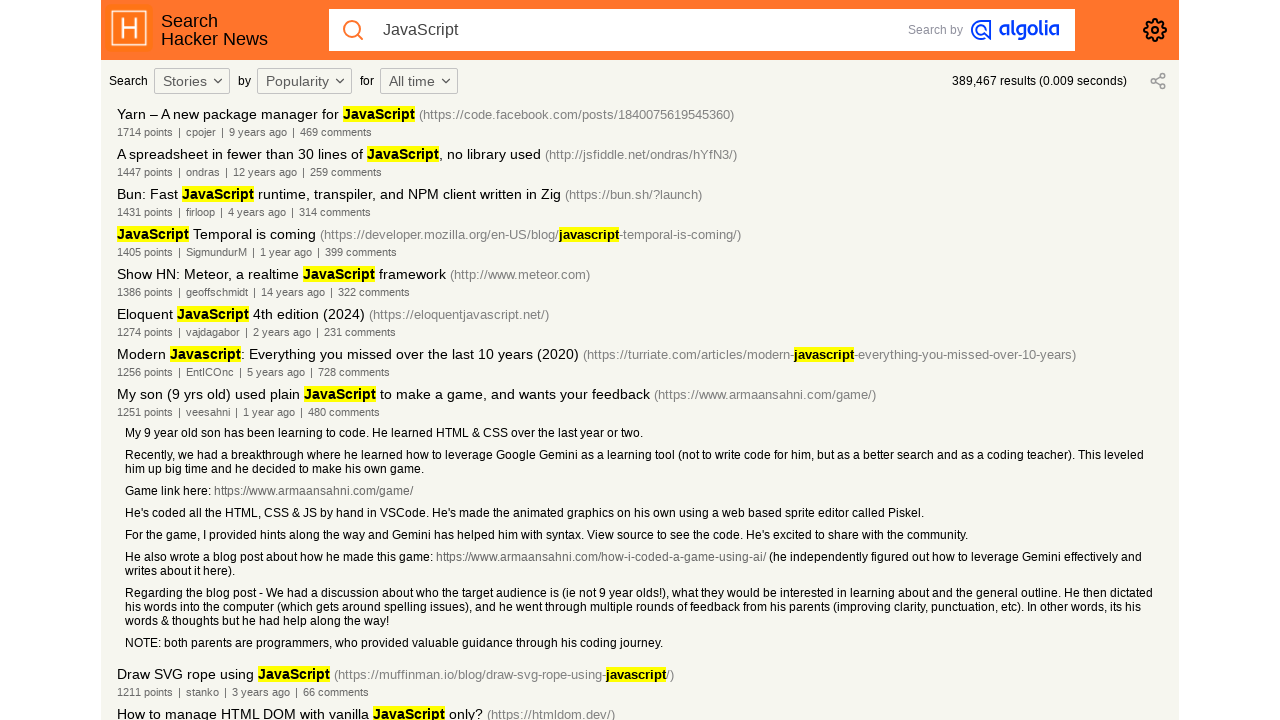

Verified story 29 contains 'JavaScript': netscape and sun announce javascript (1995)...
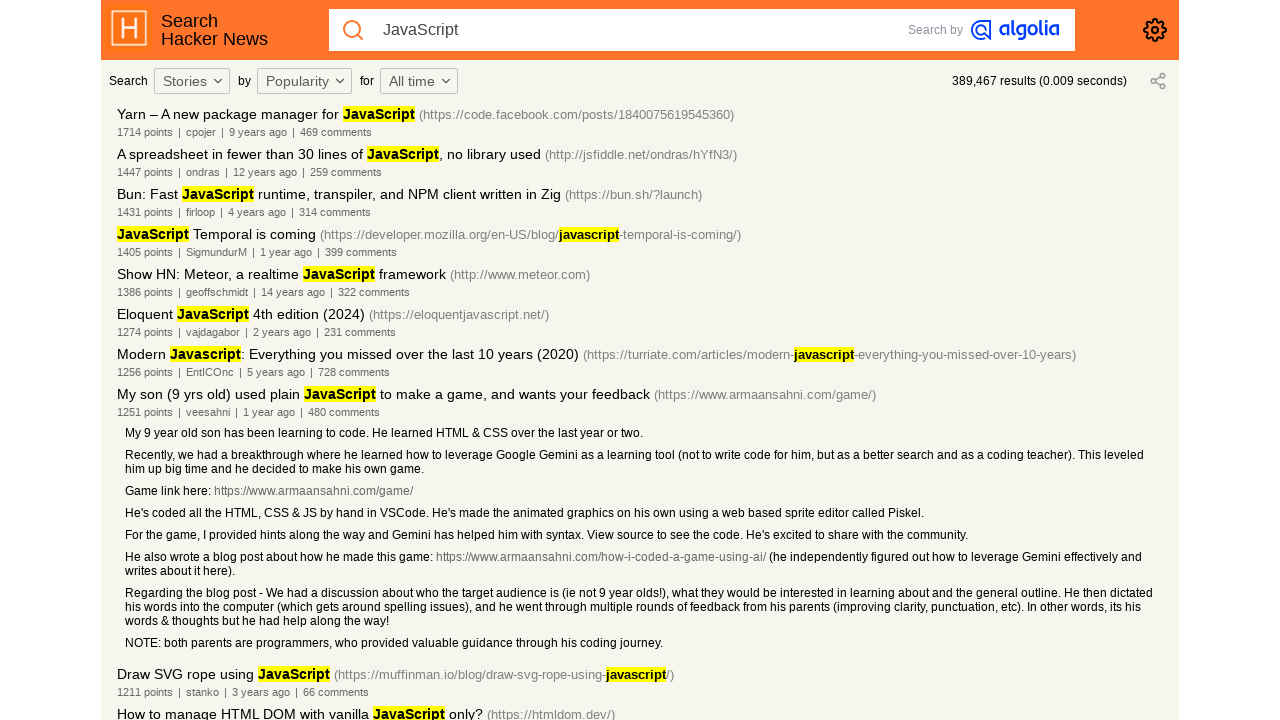

Verified story 30 contains 'JavaScript': replacing javascript with just html...
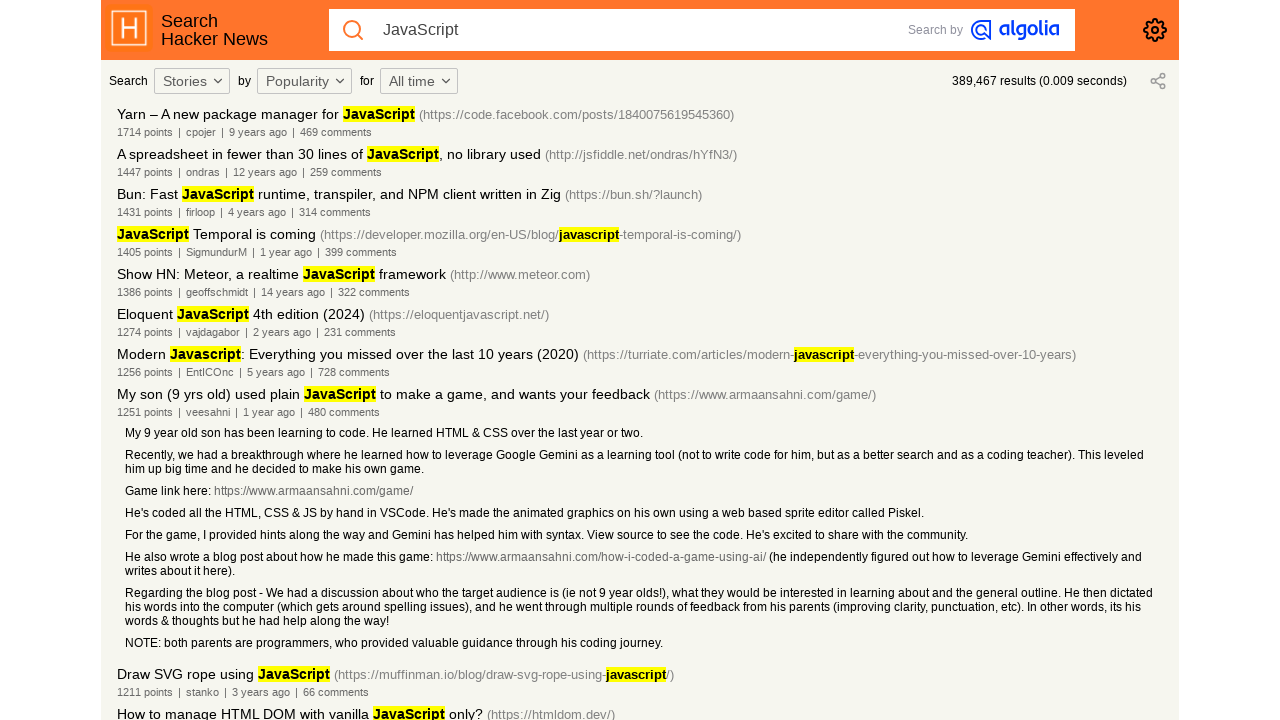

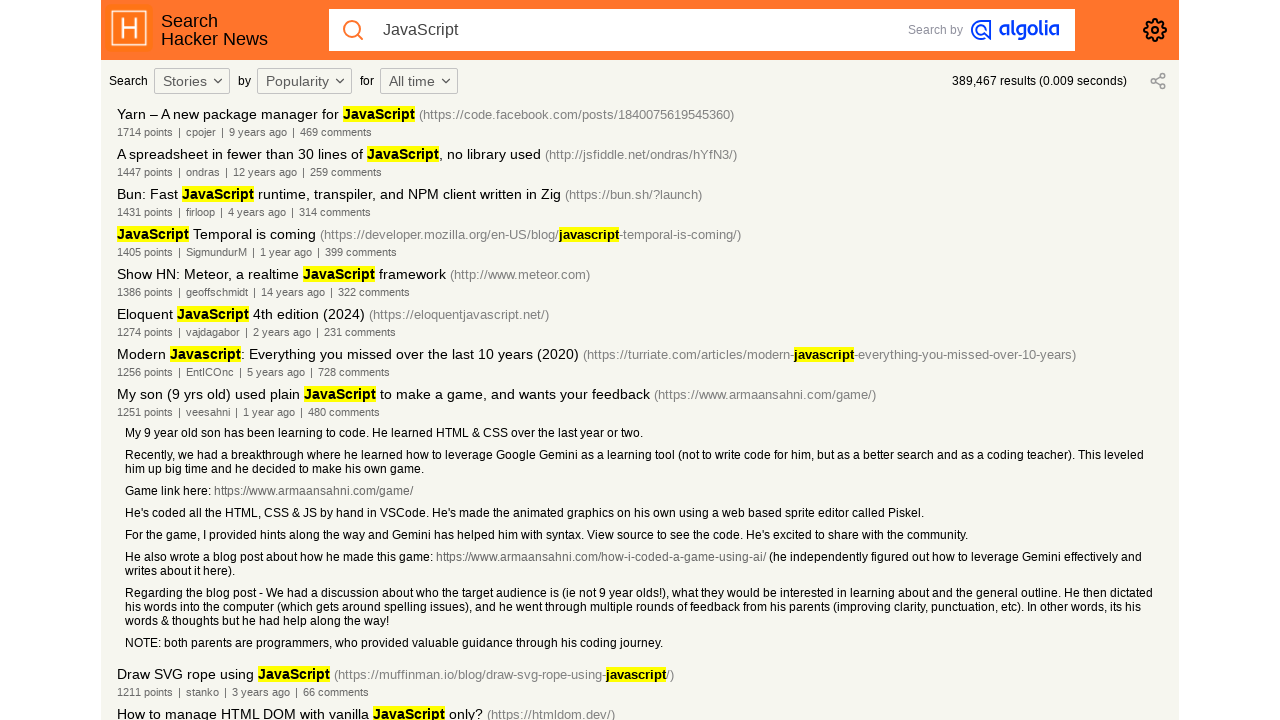